Navigates to the homepage and clicks on a course listing to view course details

Starting URL: https://takehome.zeachable.com

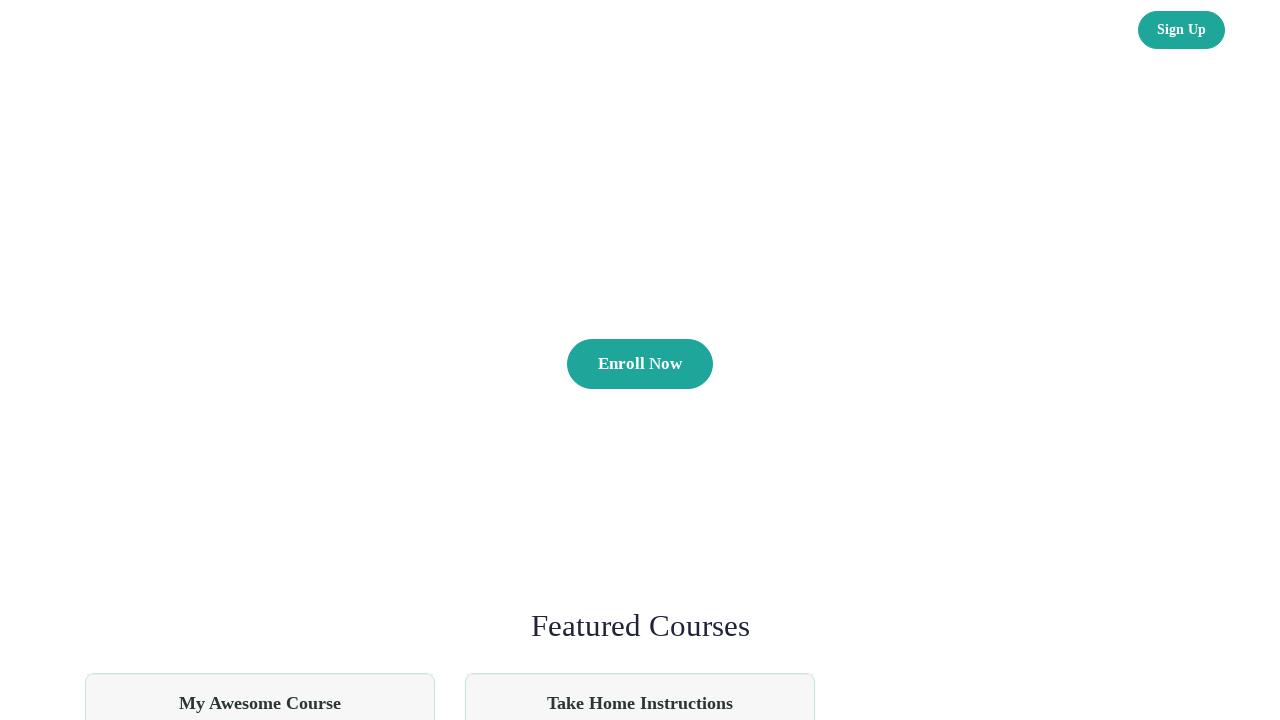

Clicked on course listing to view course details at (260, 698) on .course-listing-title
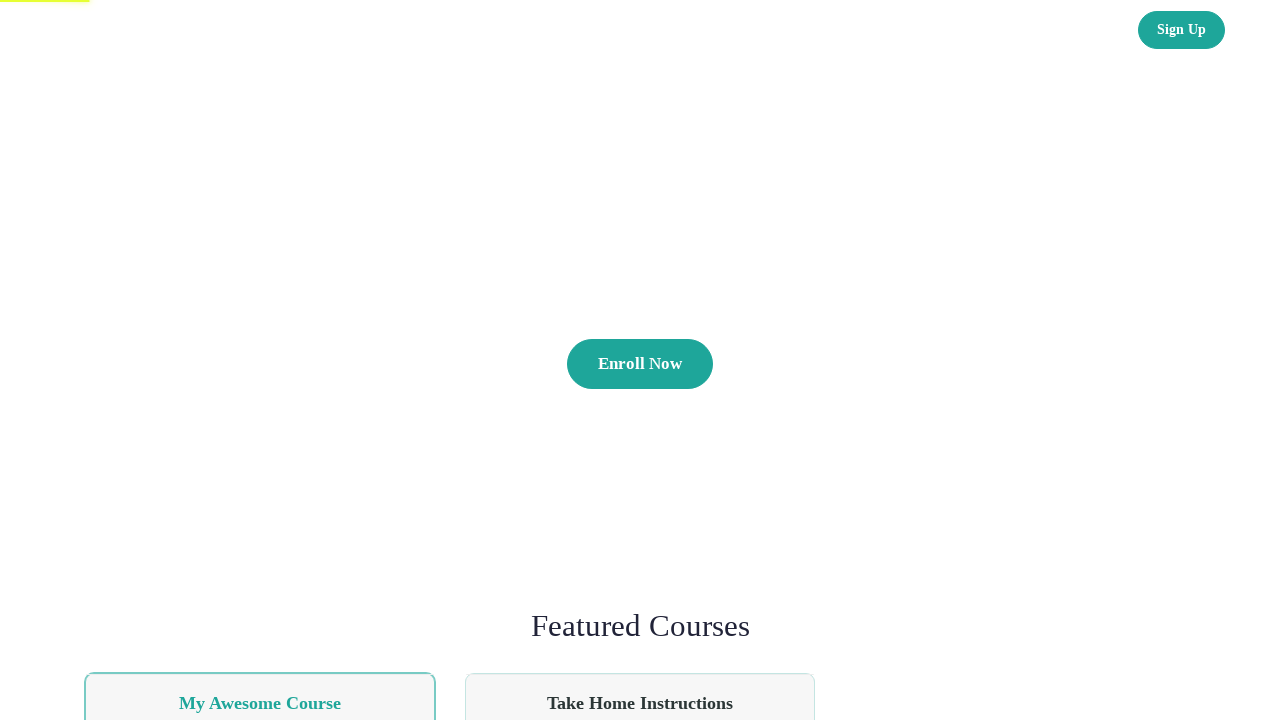

Course details page loaded successfully
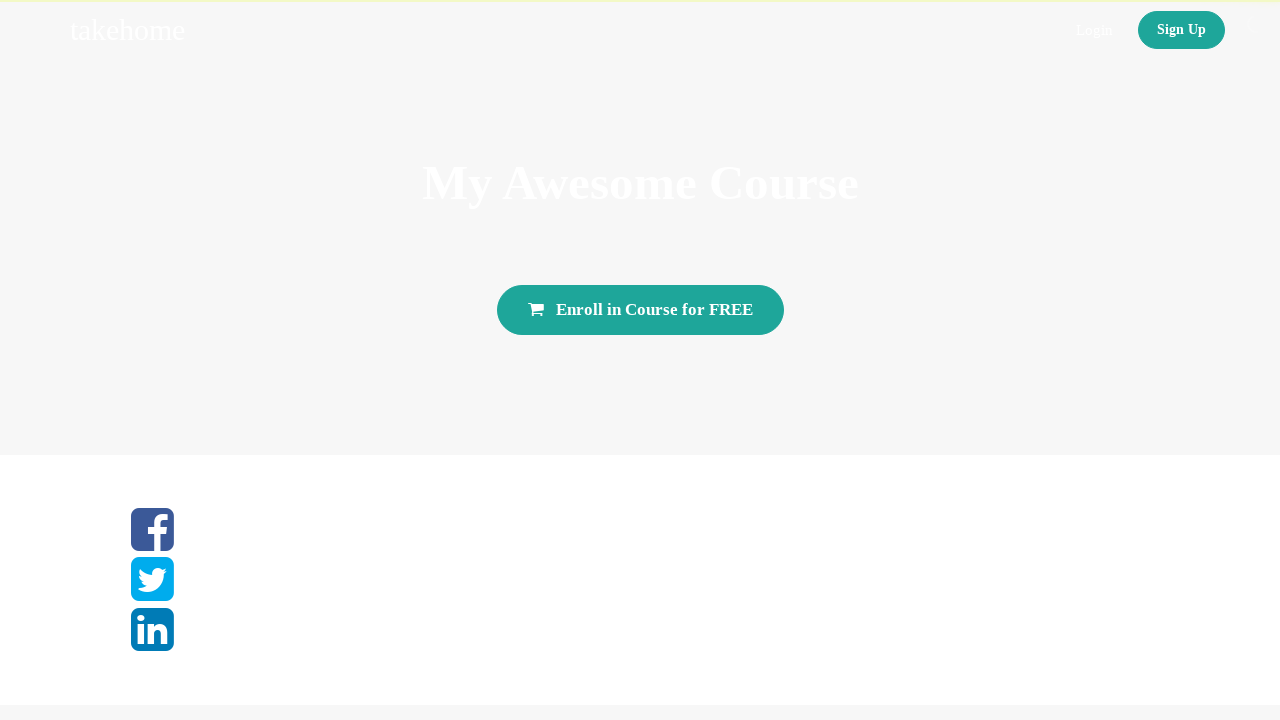

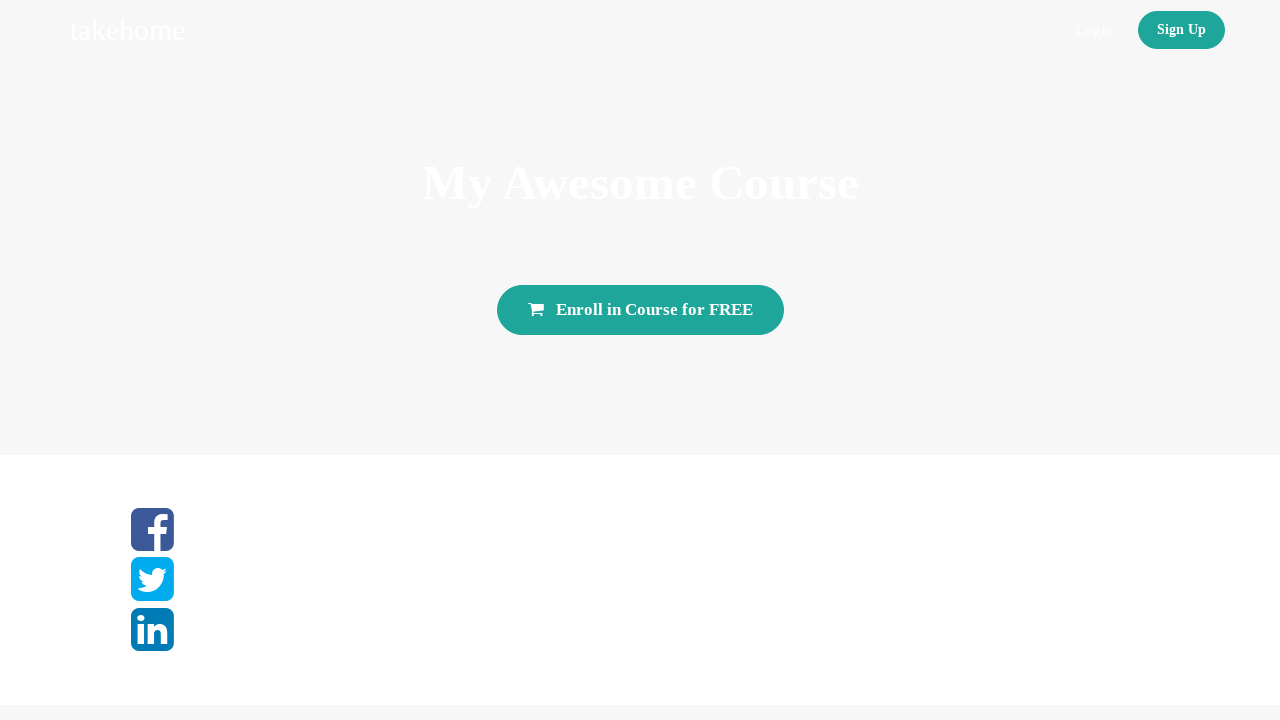